Tests table content by scrolling to and verifying table cell values.

Starting URL: https://rahulshettyacademy.com/AutomationPractice/

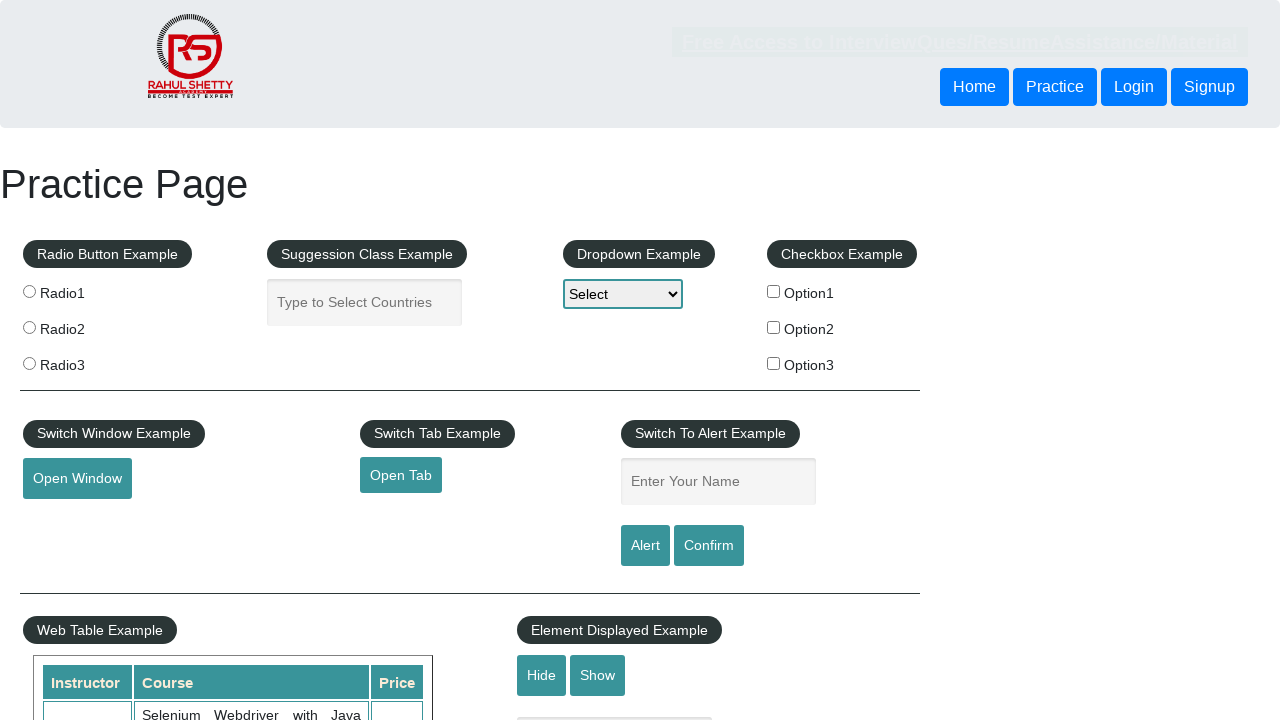

Scrolled table into view
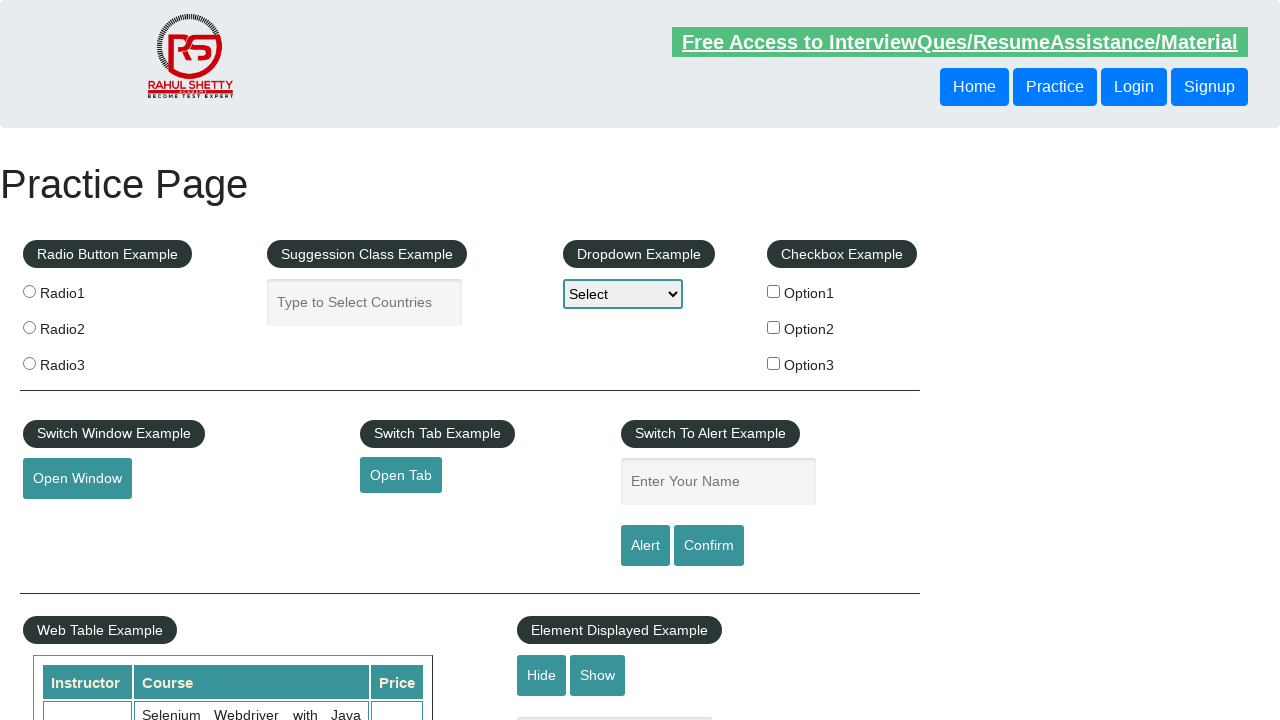

Waited for table rows to be visible
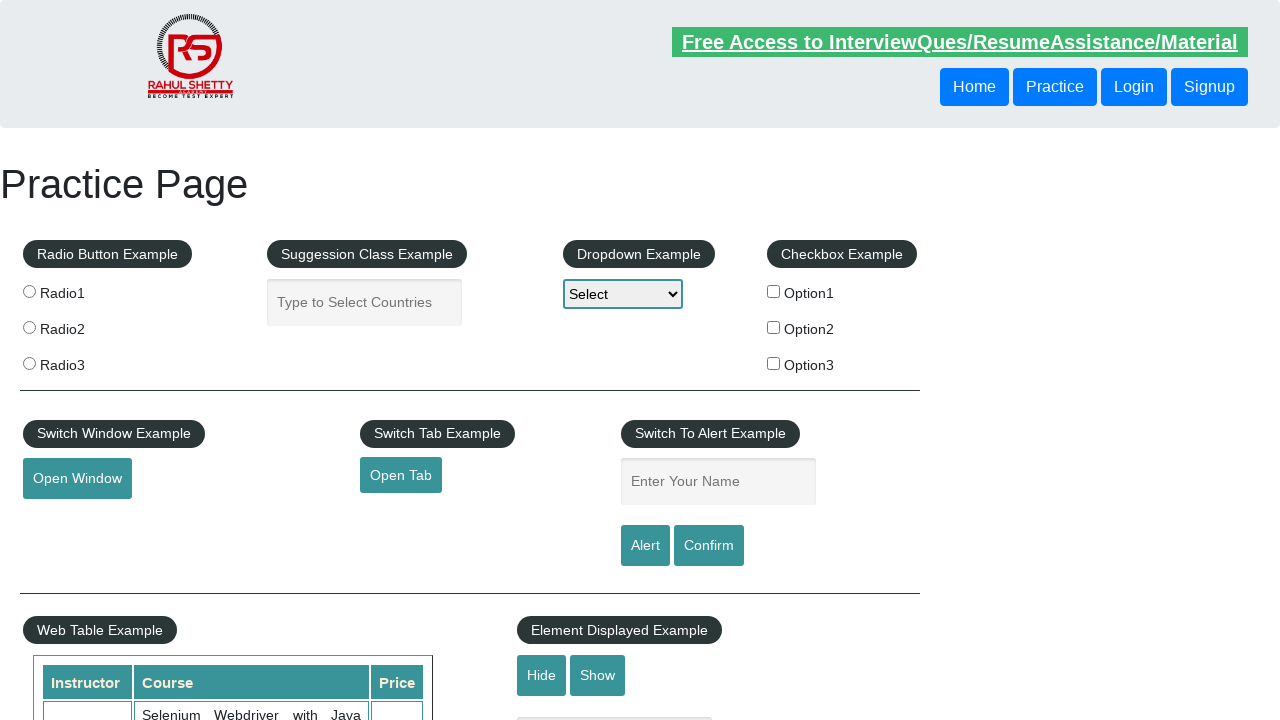

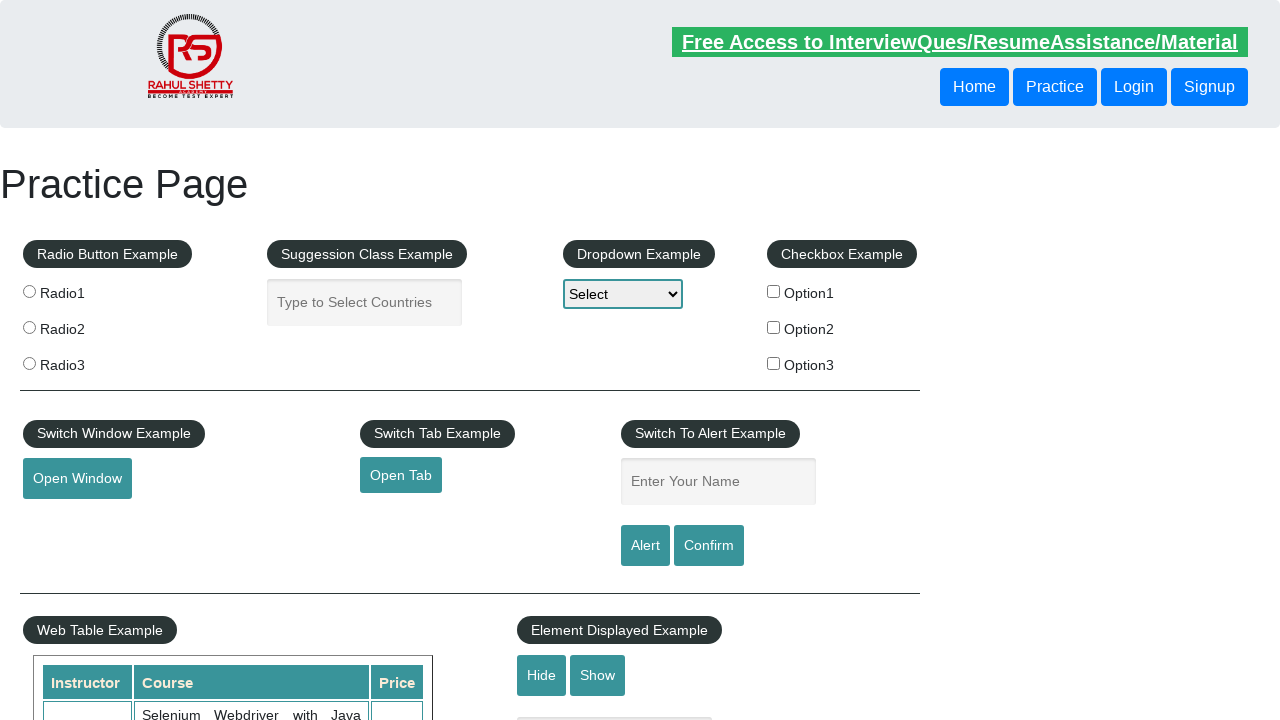